Tests checkbox and radio button selection states by clicking them and verifying they become selected

Starting URL: https://automationfc.github.io/basic-form/index.html

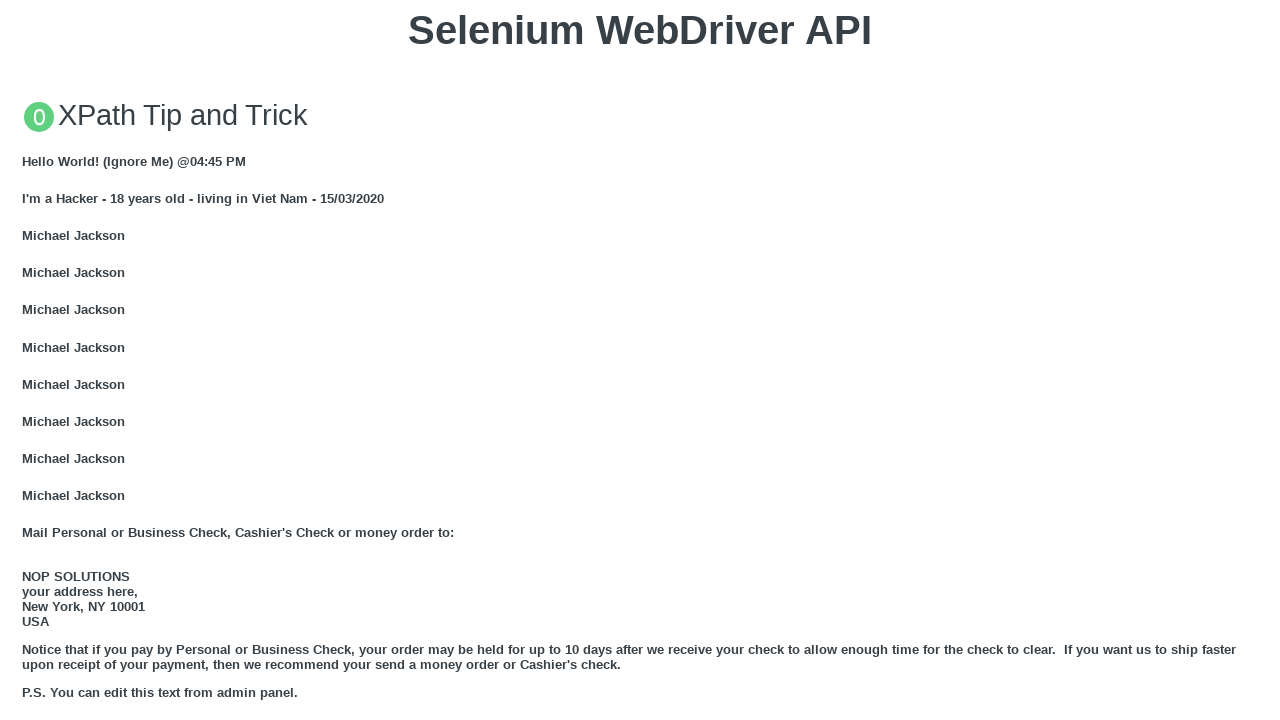

Clicked development checkbox at (28, 361) on #development
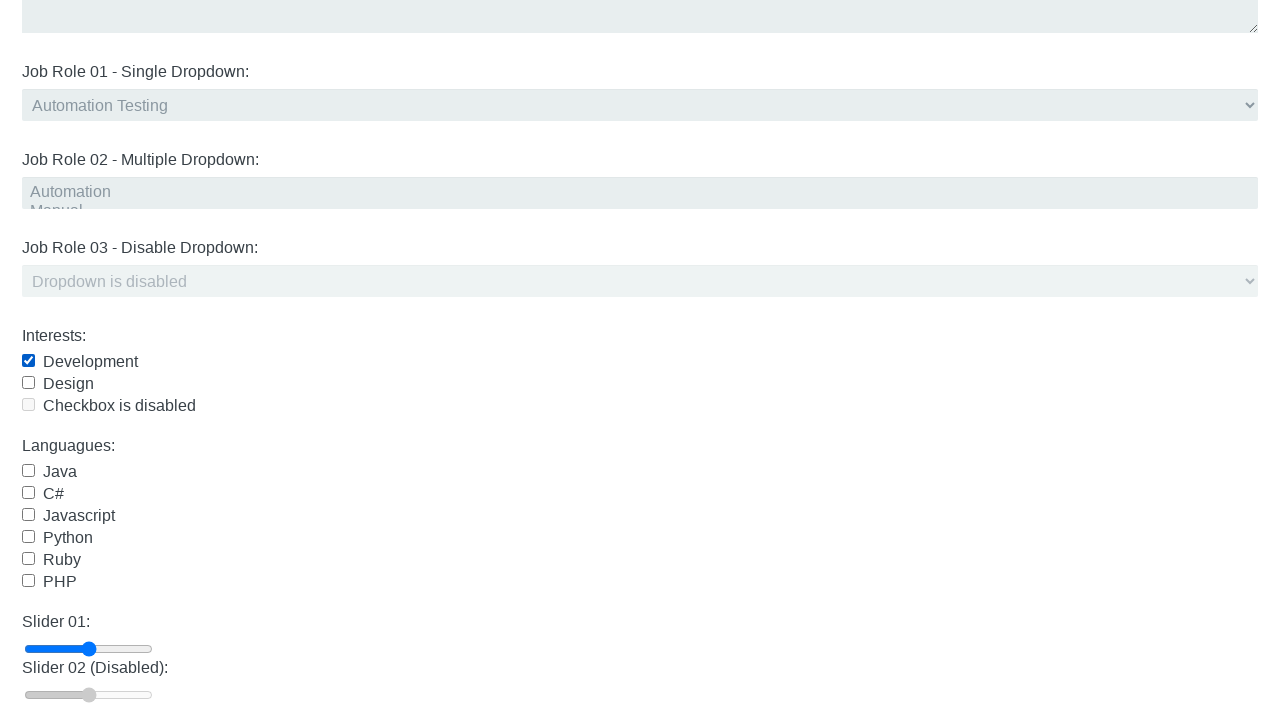

Clicked age under 18 radio button at (28, 360) on #under_18
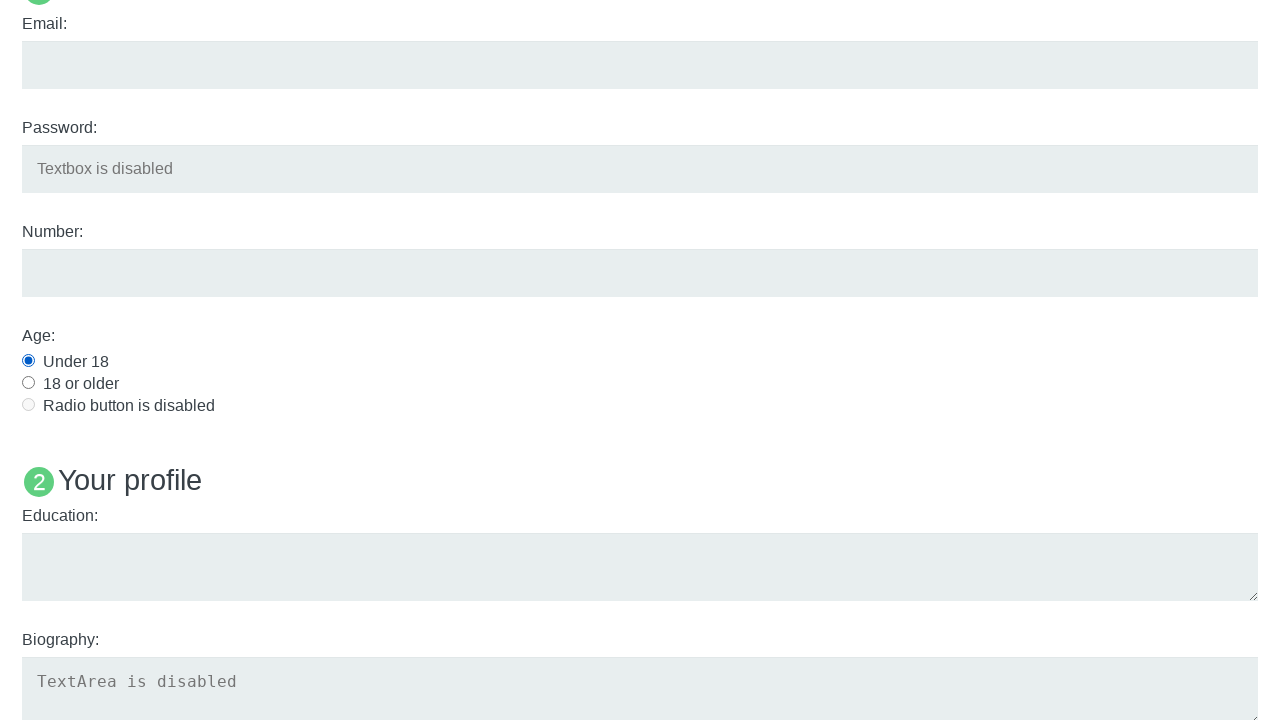

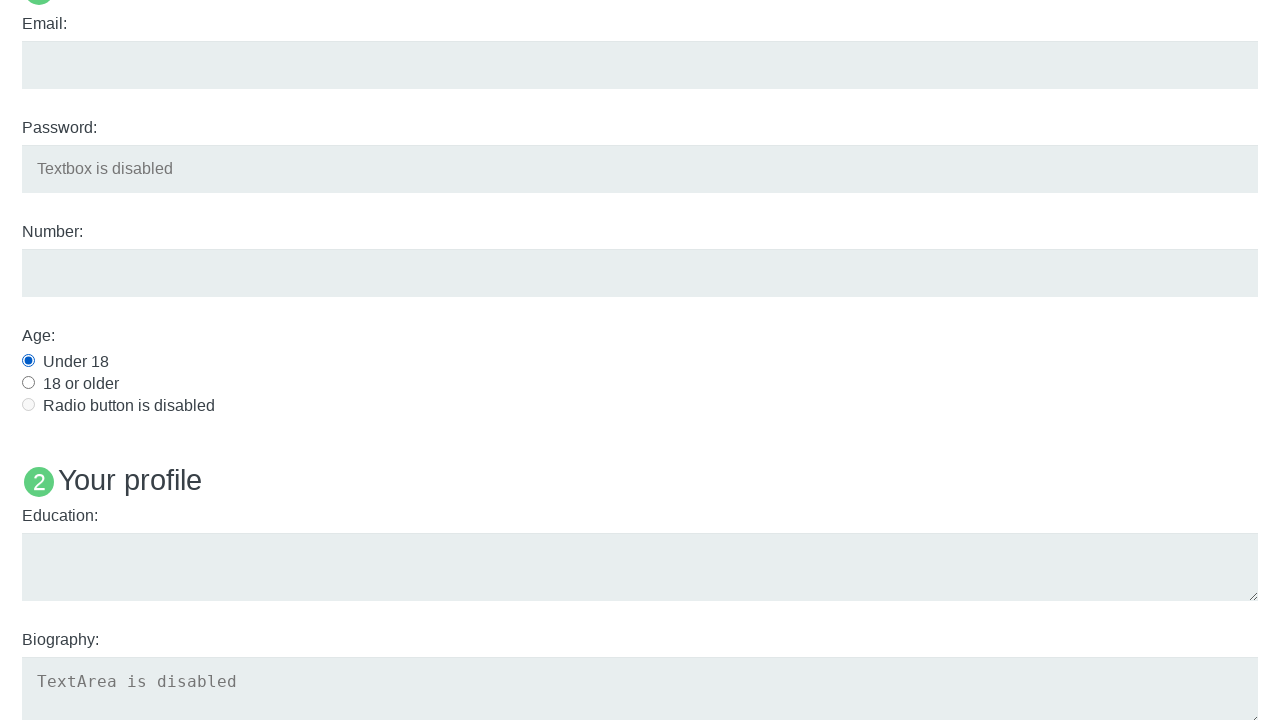